Tests clicking on the 301 status code link and verifies the redirect behavior

Starting URL: https://the-internet.herokuapp.com/status_codes

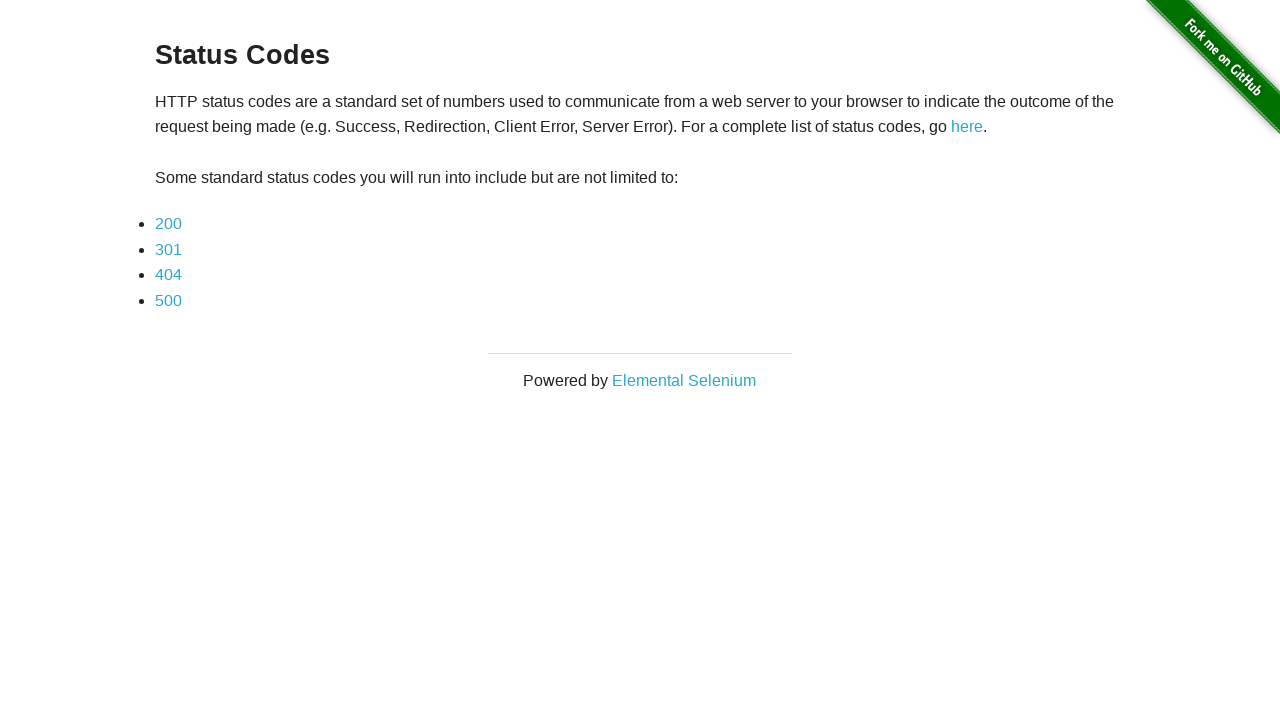

Clicked on the 301 status code link at (168, 249) on a[href='status_codes/301']
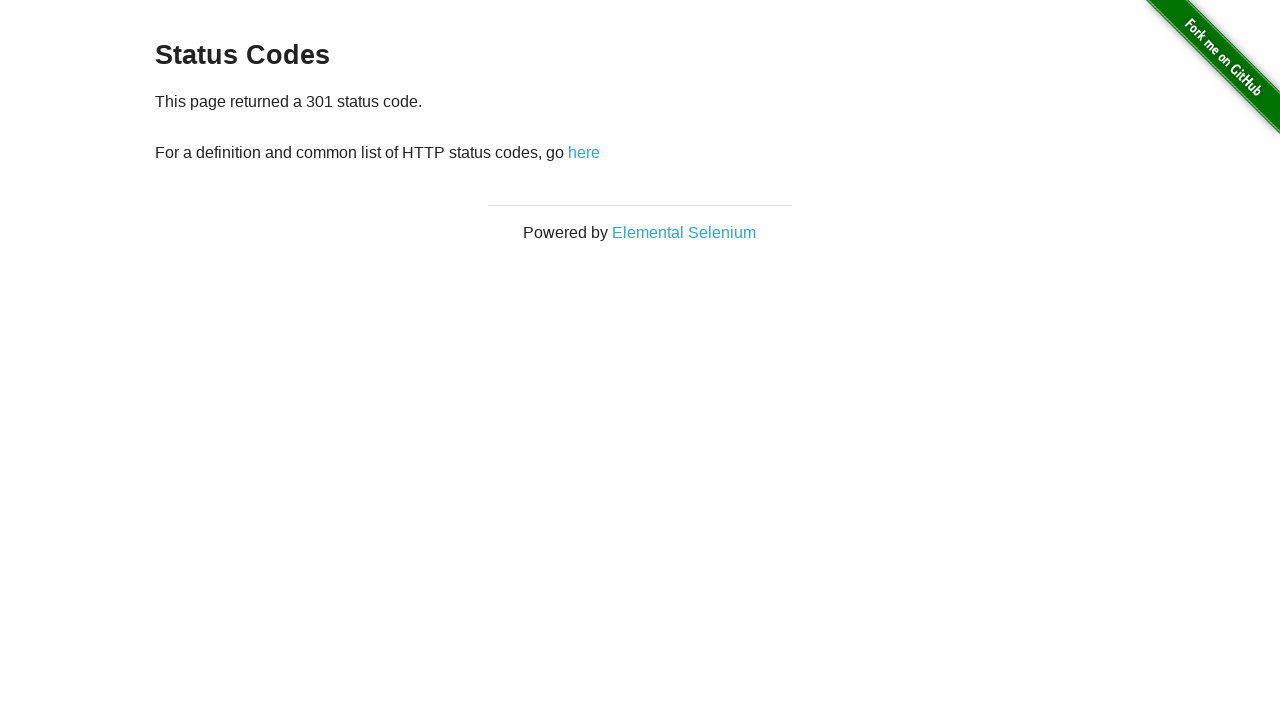

Navigation completed and page loaded
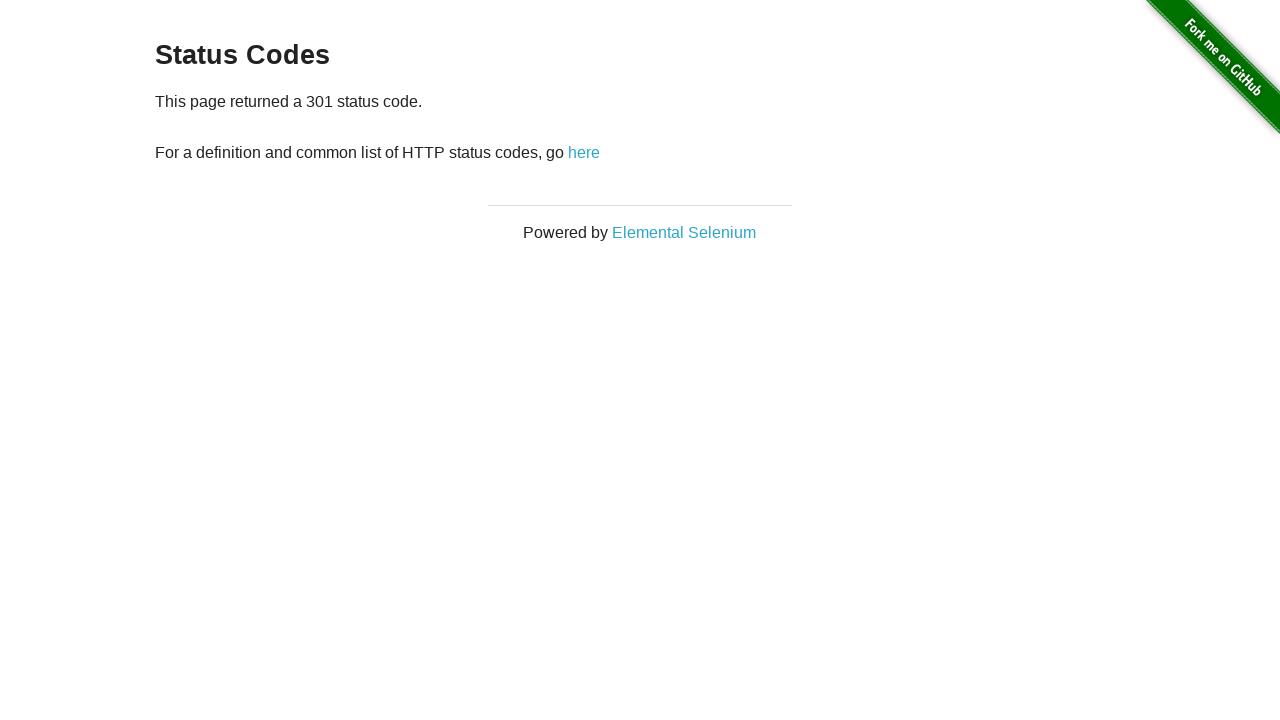

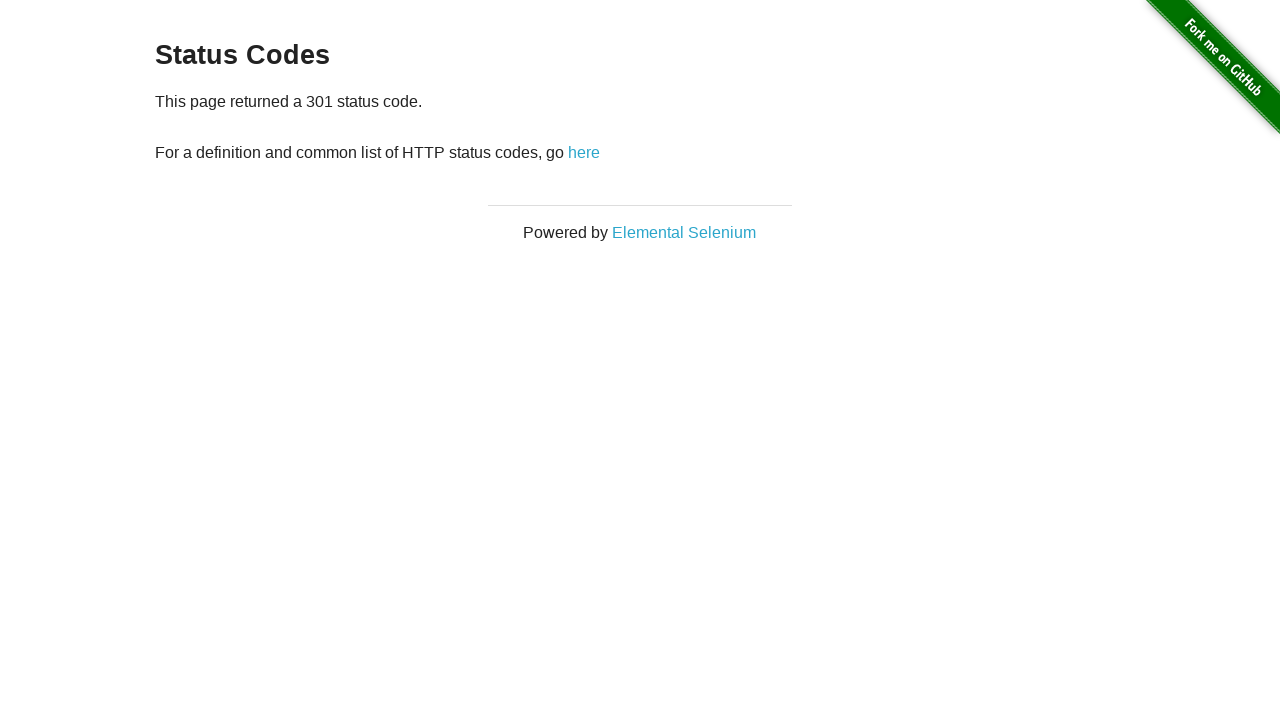